Tests new browser window functionality by clicking a link that opens a new window, then verifies the new window contains the expected "New Window" heading text.

Starting URL: http://the-internet.herokuapp.com/windows

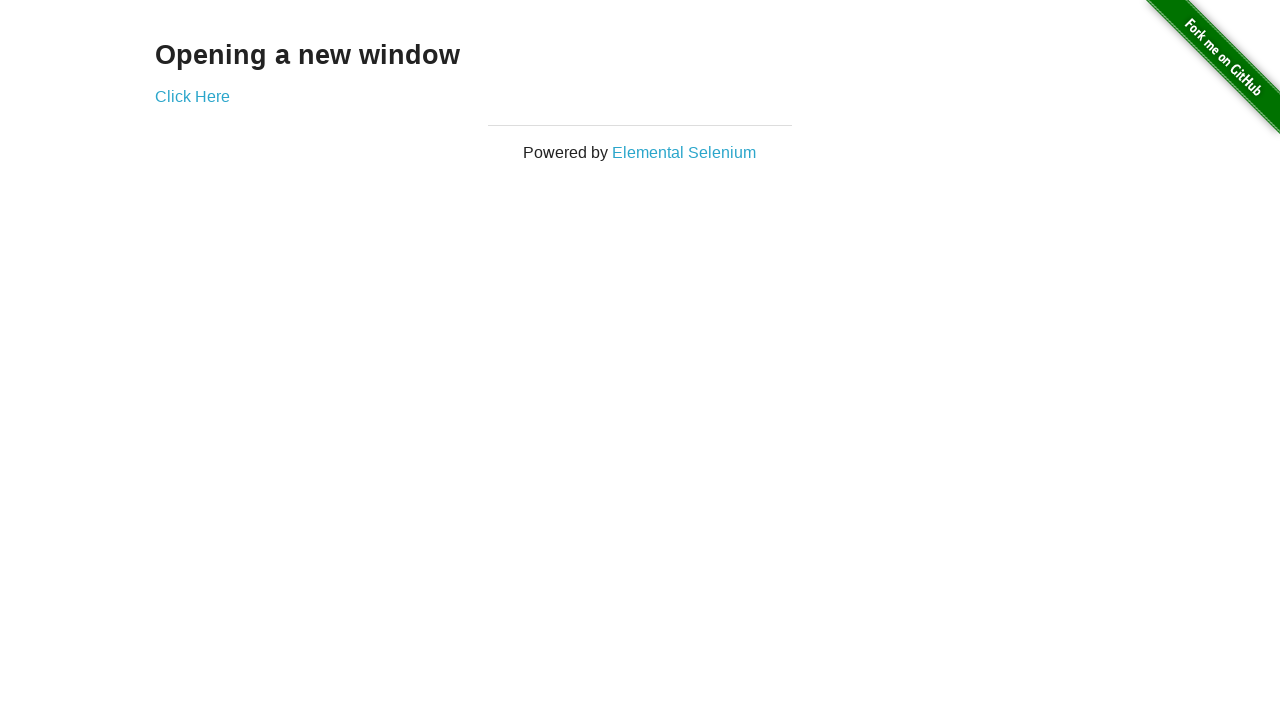

Clicked 'Click Here' link to open new window at (192, 96) on xpath=//a[text()='Click Here']
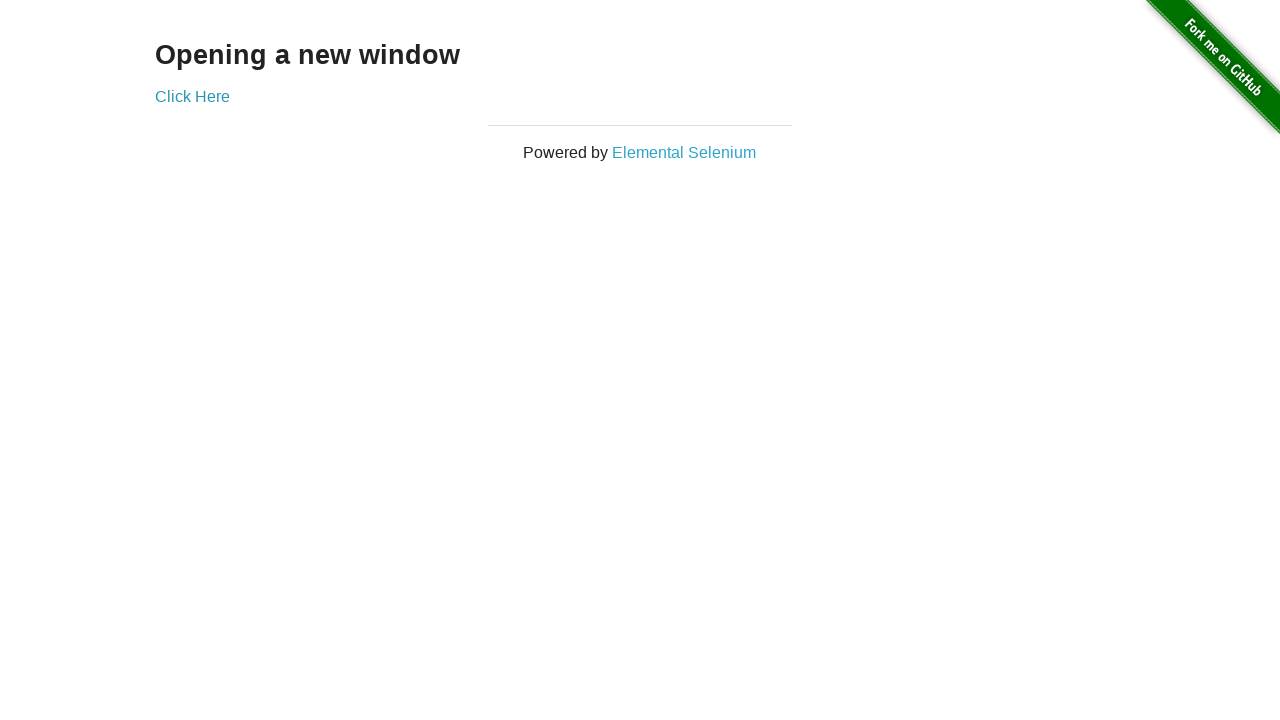

New window opened and captured
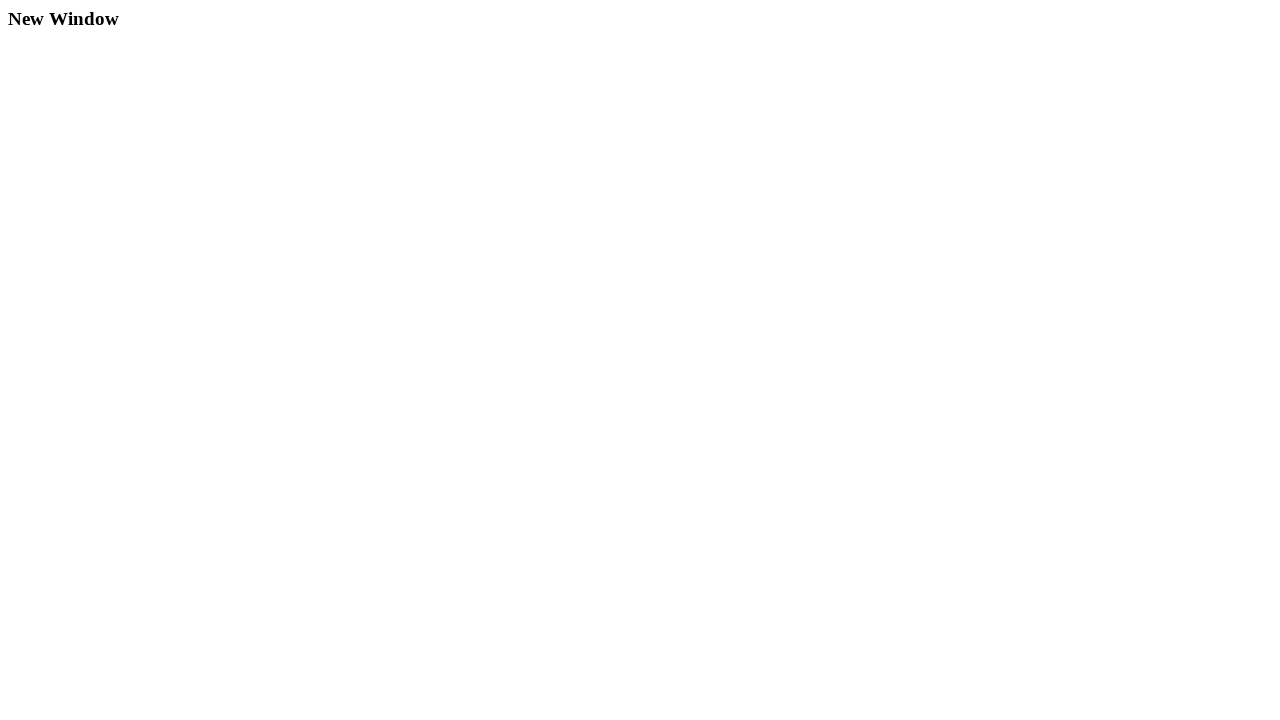

Waited for h3 heading to load in new window
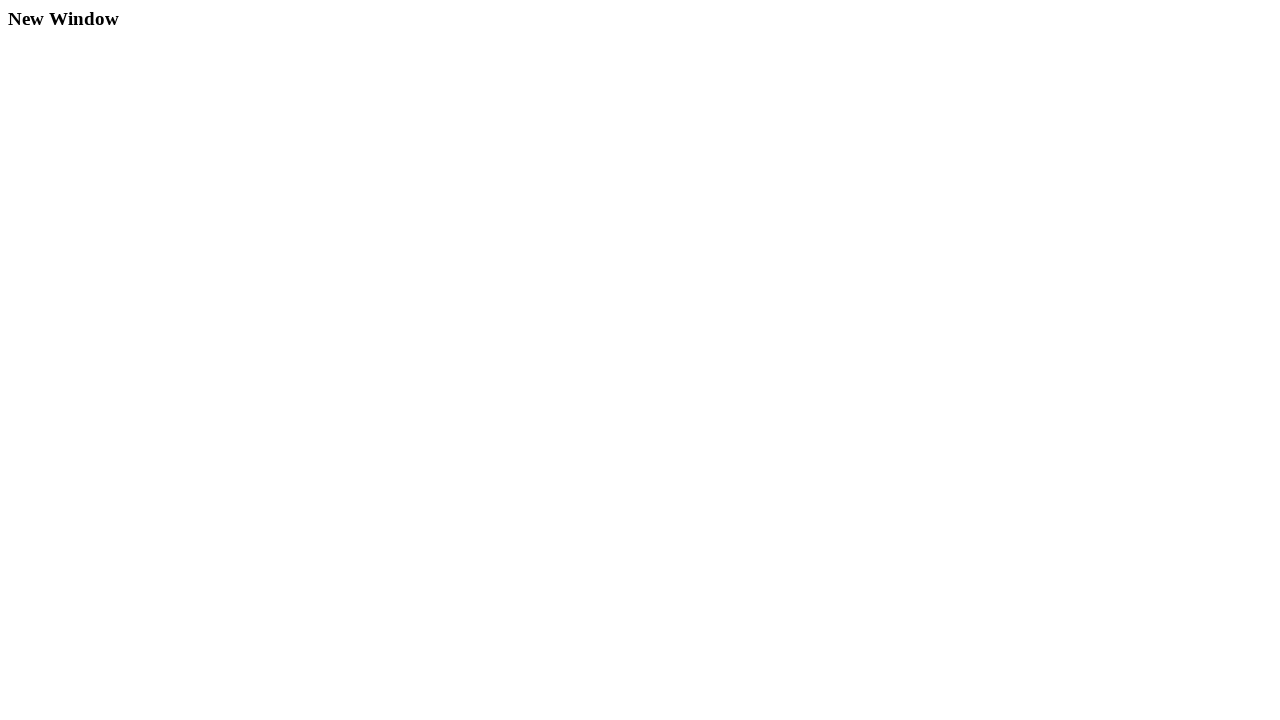

Retrieved heading text: 'New Window'
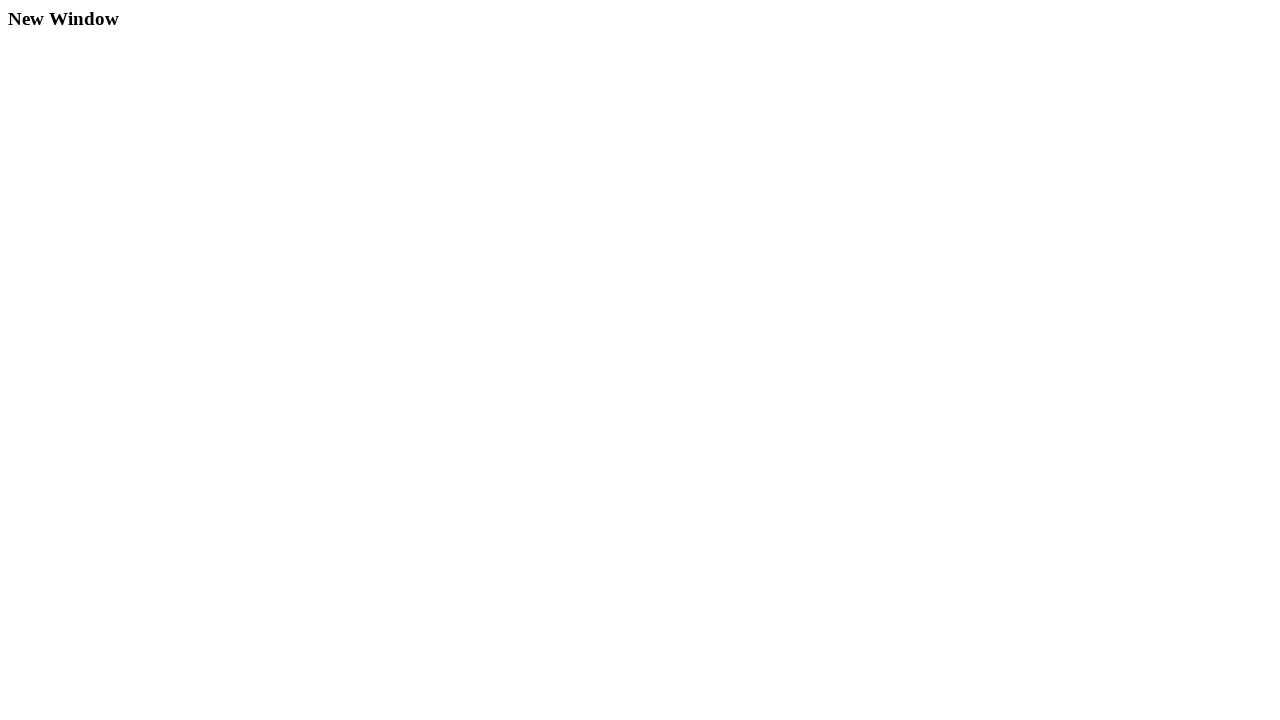

Verified heading text matches expected 'New Window'
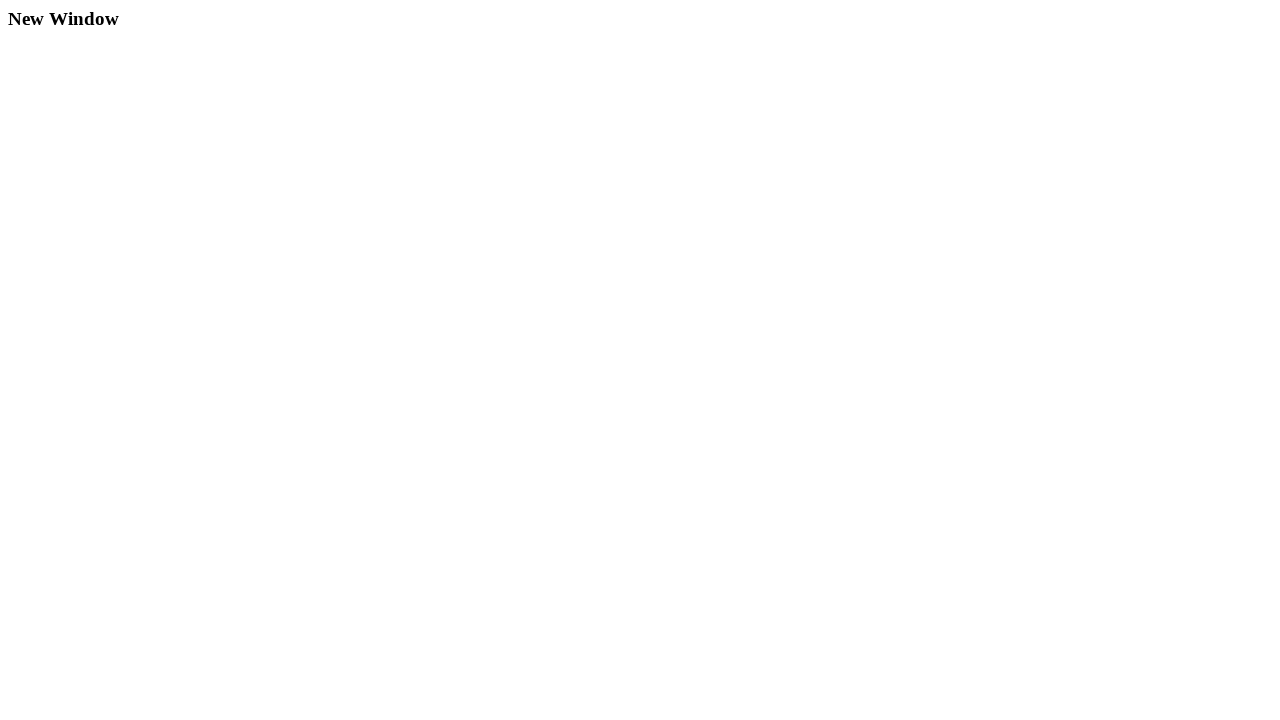

Closed new window
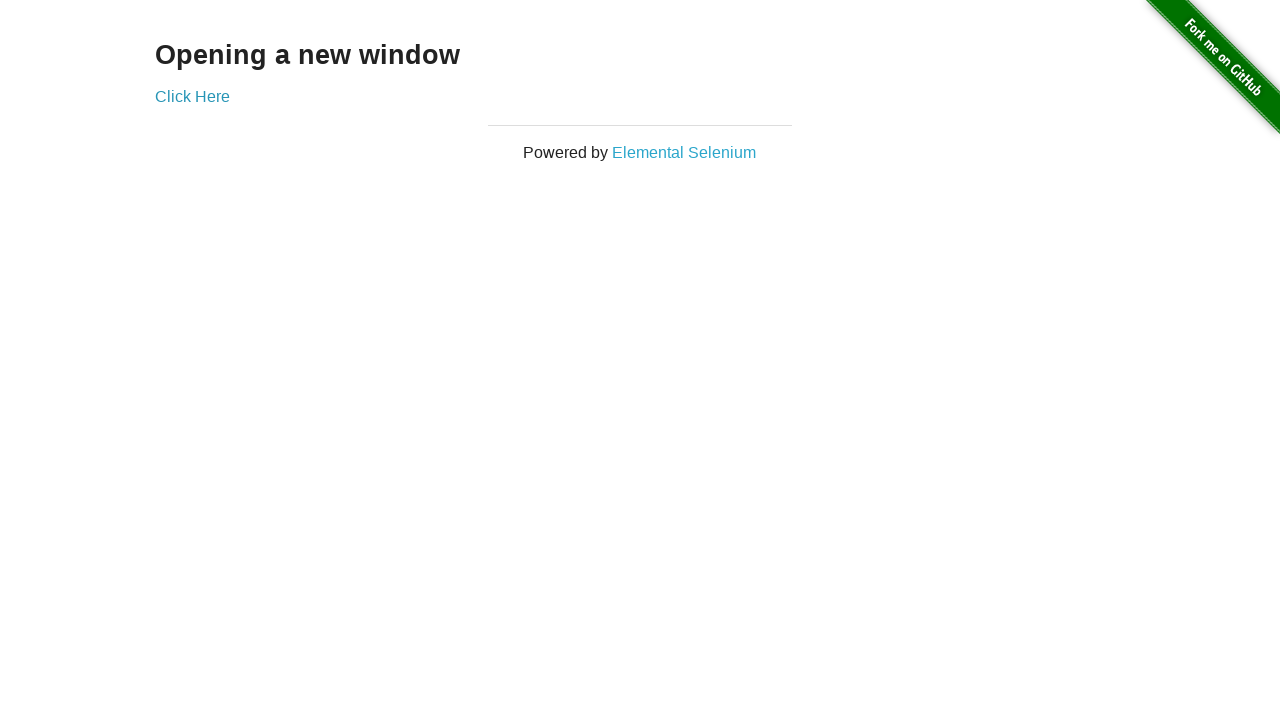

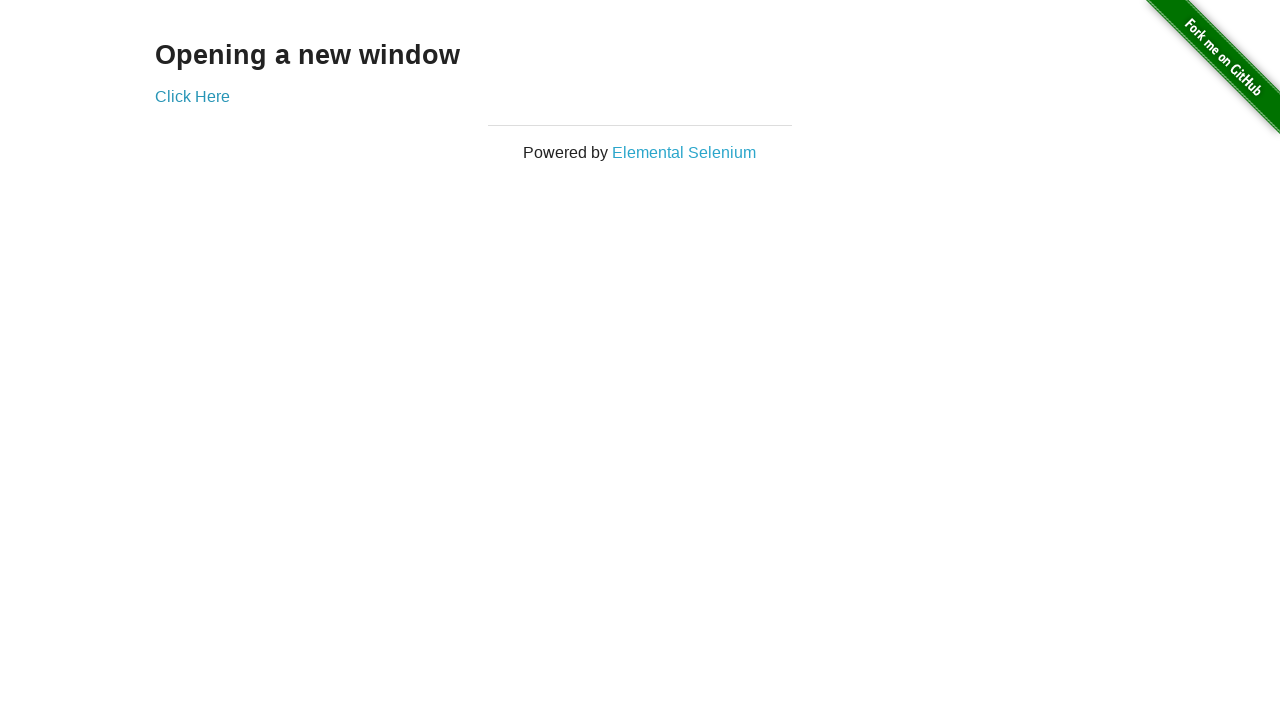